Demonstrates the release mouse action by clicking and holding on a source element, moving to target, and then releasing the mouse button.

Starting URL: https://crossbrowsertesting.github.io/drag-and-drop

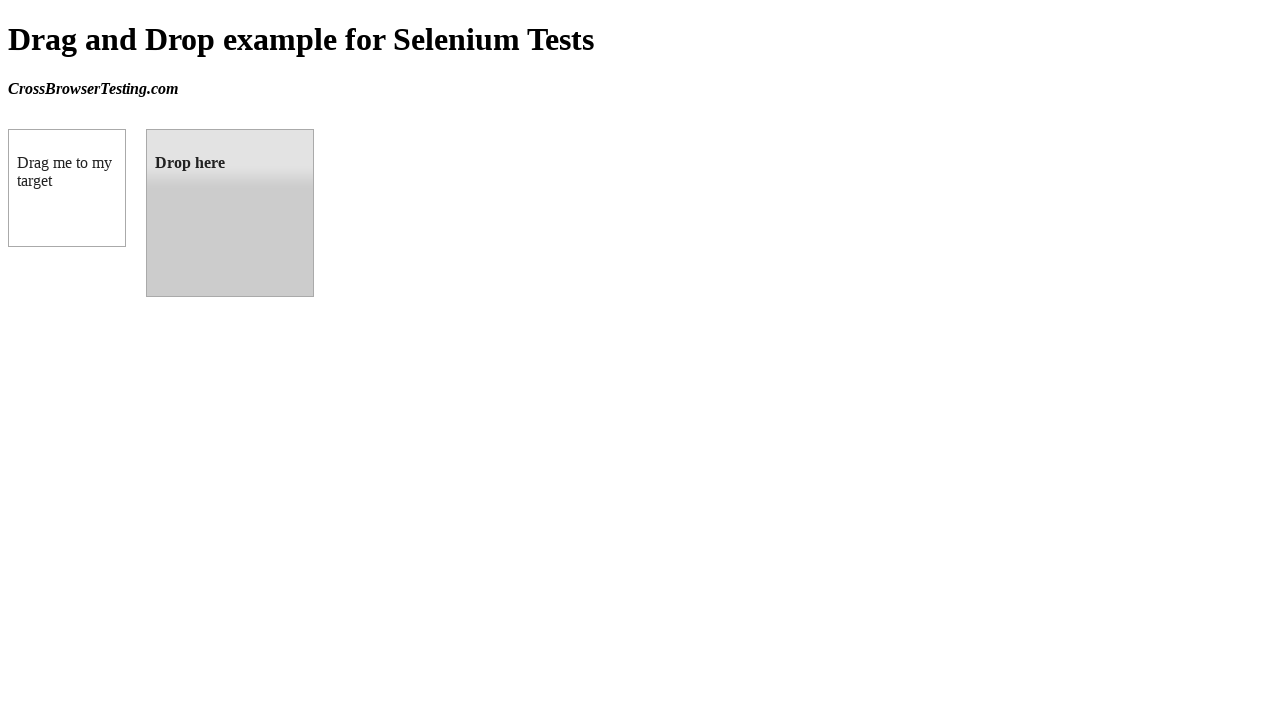

Waited for source element (box A) to be available
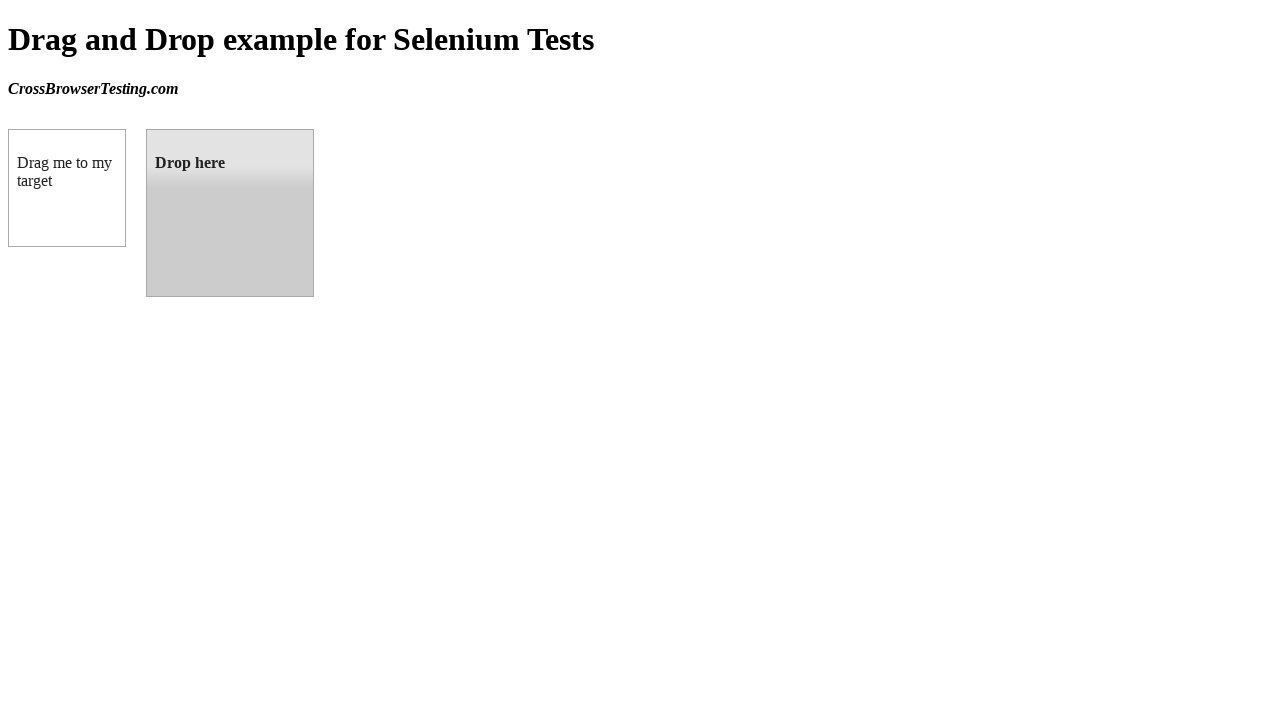

Located target element (box B)
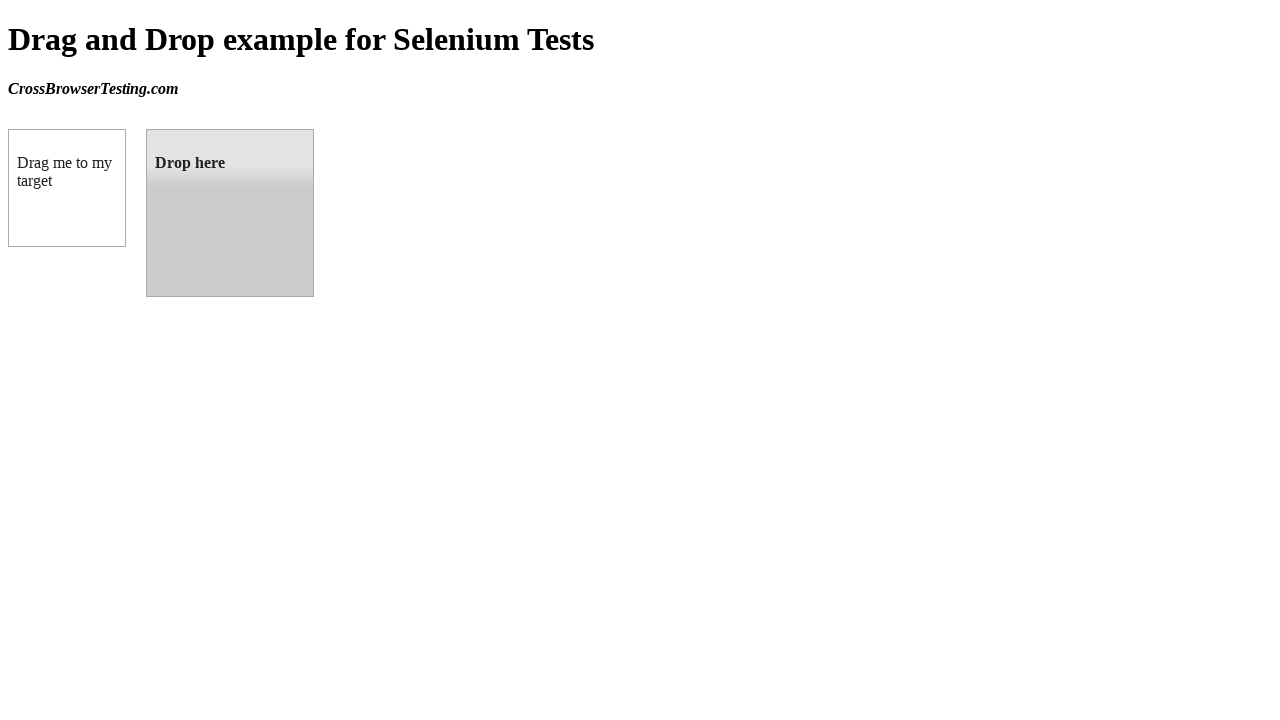

Retrieved bounding box of source element
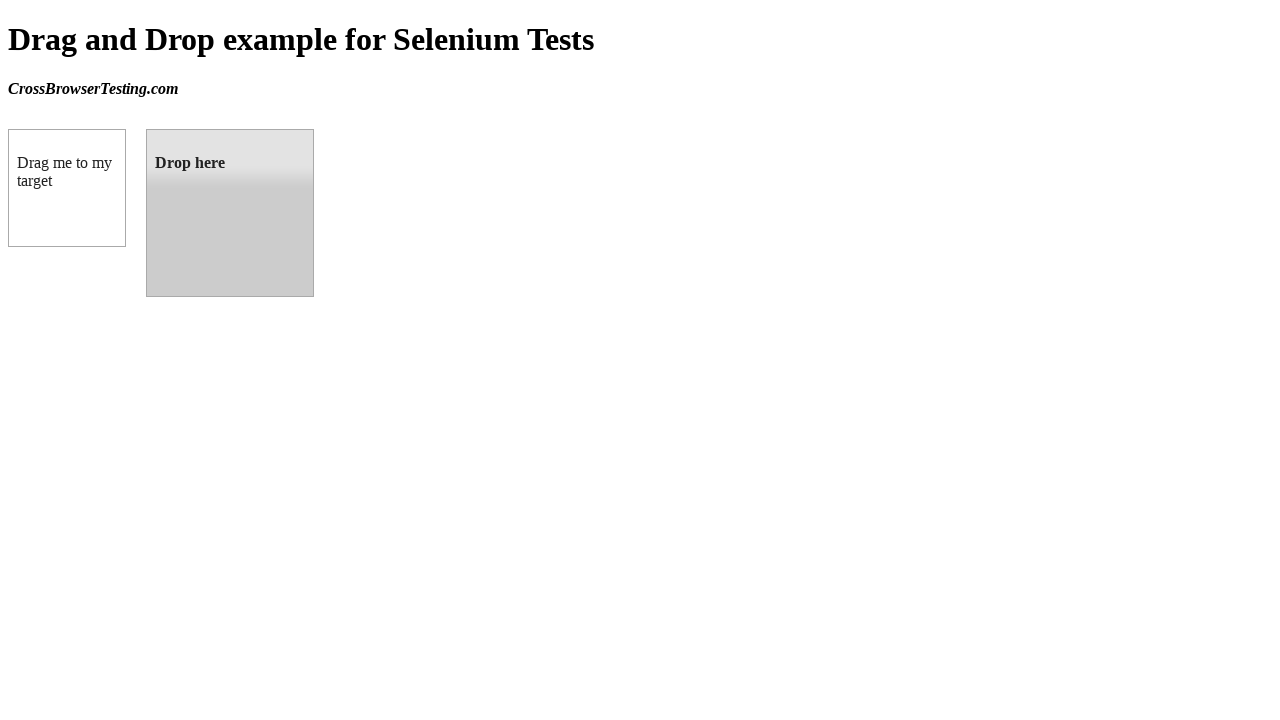

Retrieved bounding box of target element
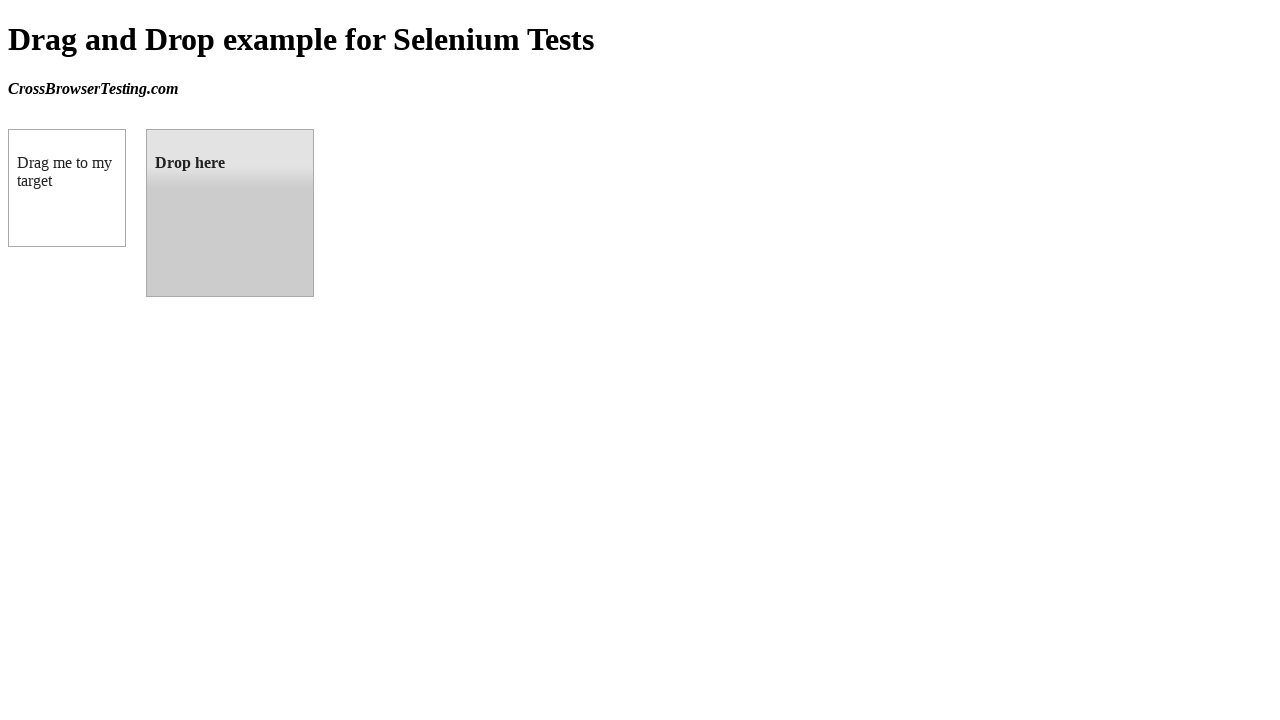

Moved mouse to center of source element at (67, 188)
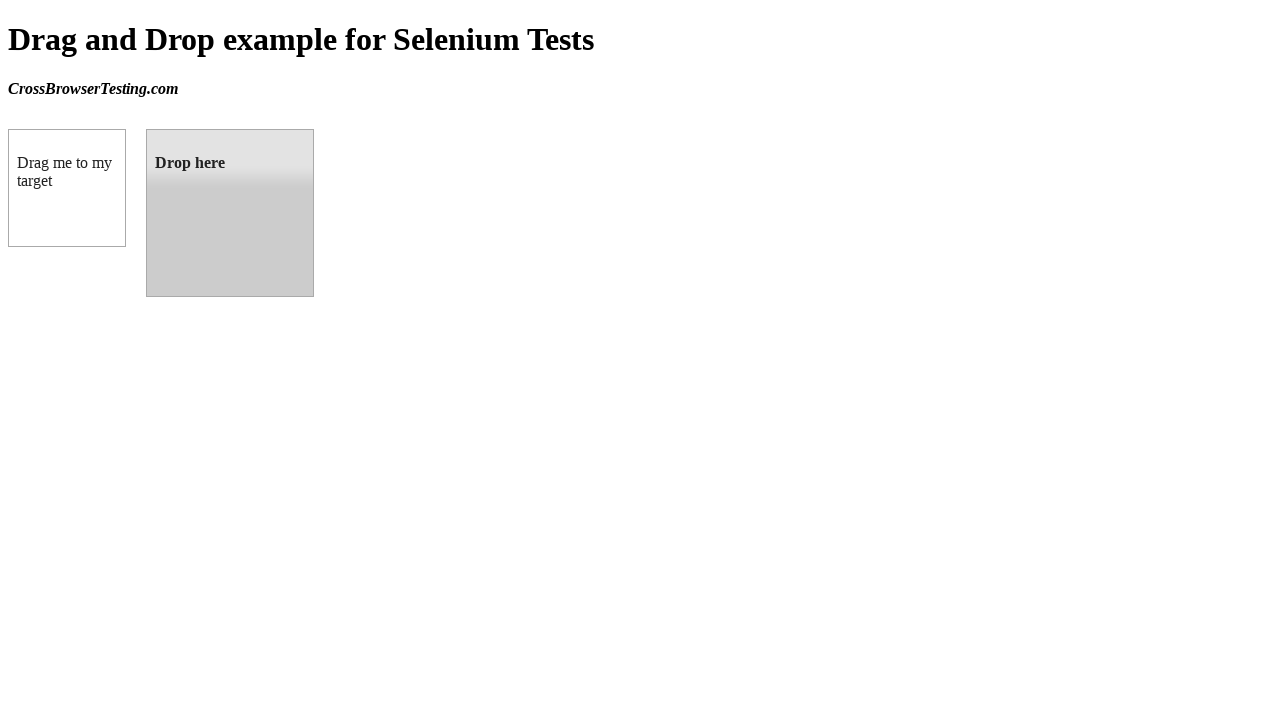

Pressed mouse button down on source element at (67, 188)
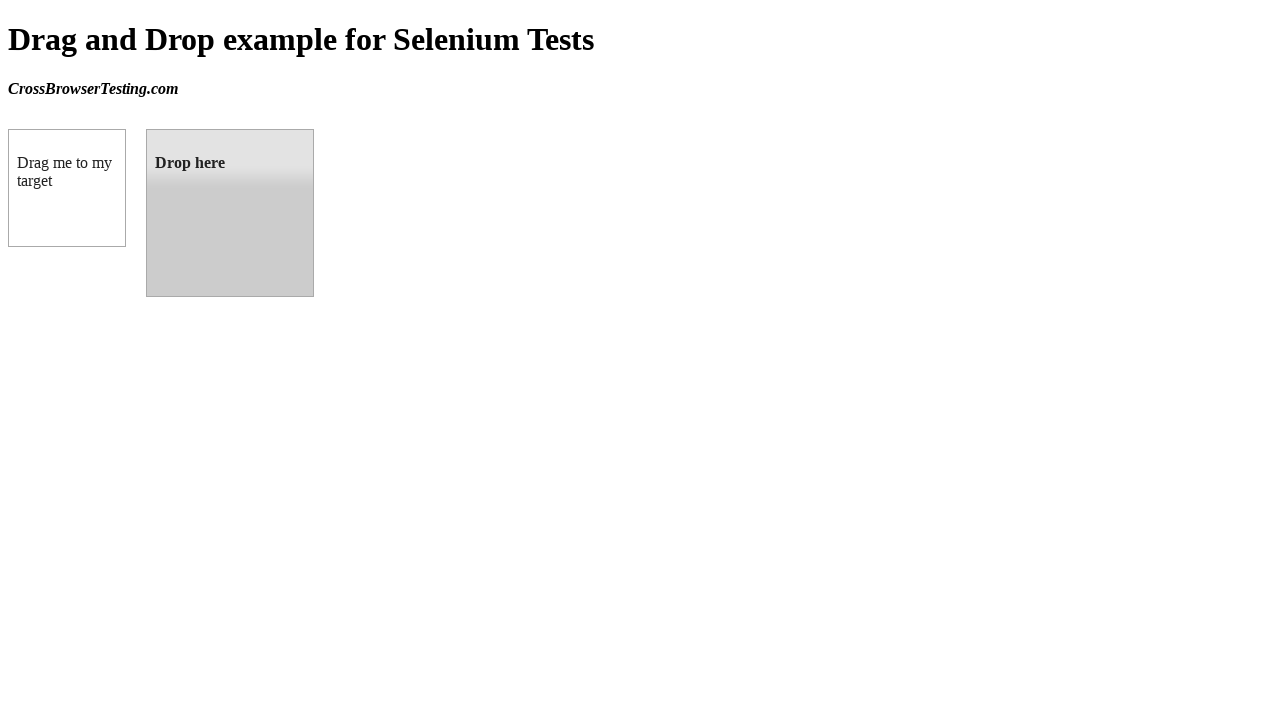

Dragged mouse to center of target element at (230, 213)
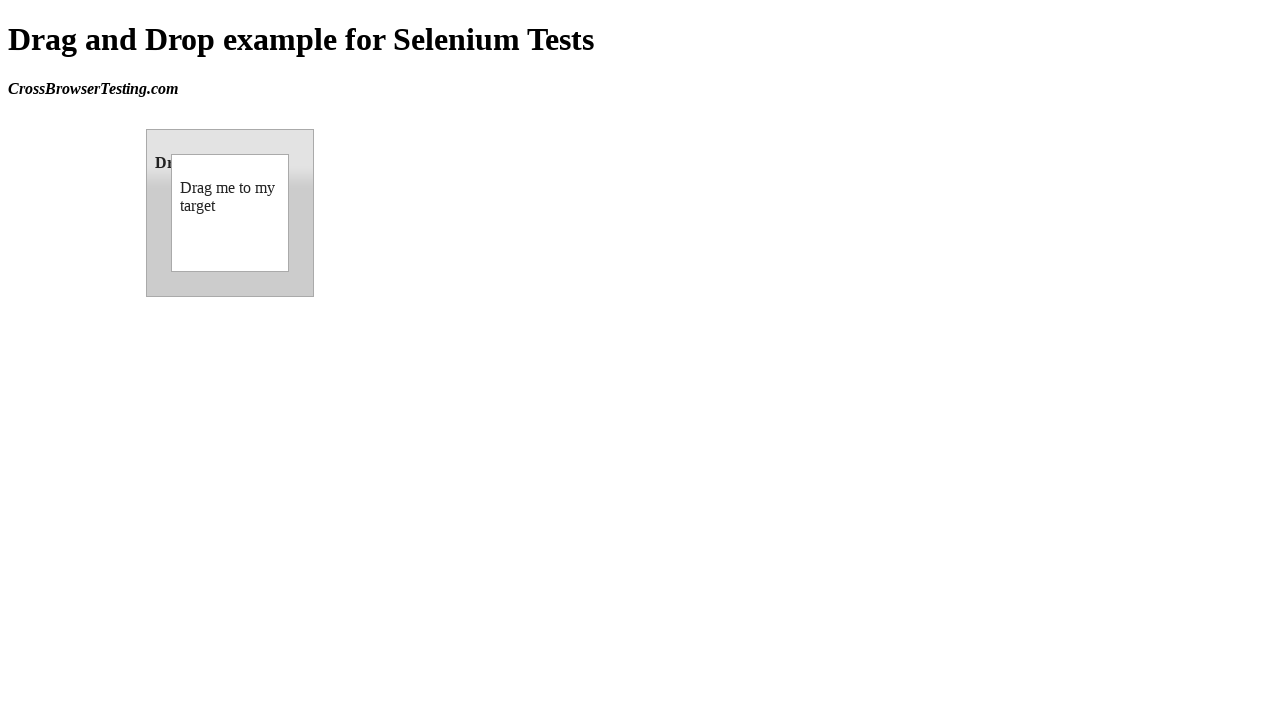

Released mouse button to complete drag and drop at (230, 213)
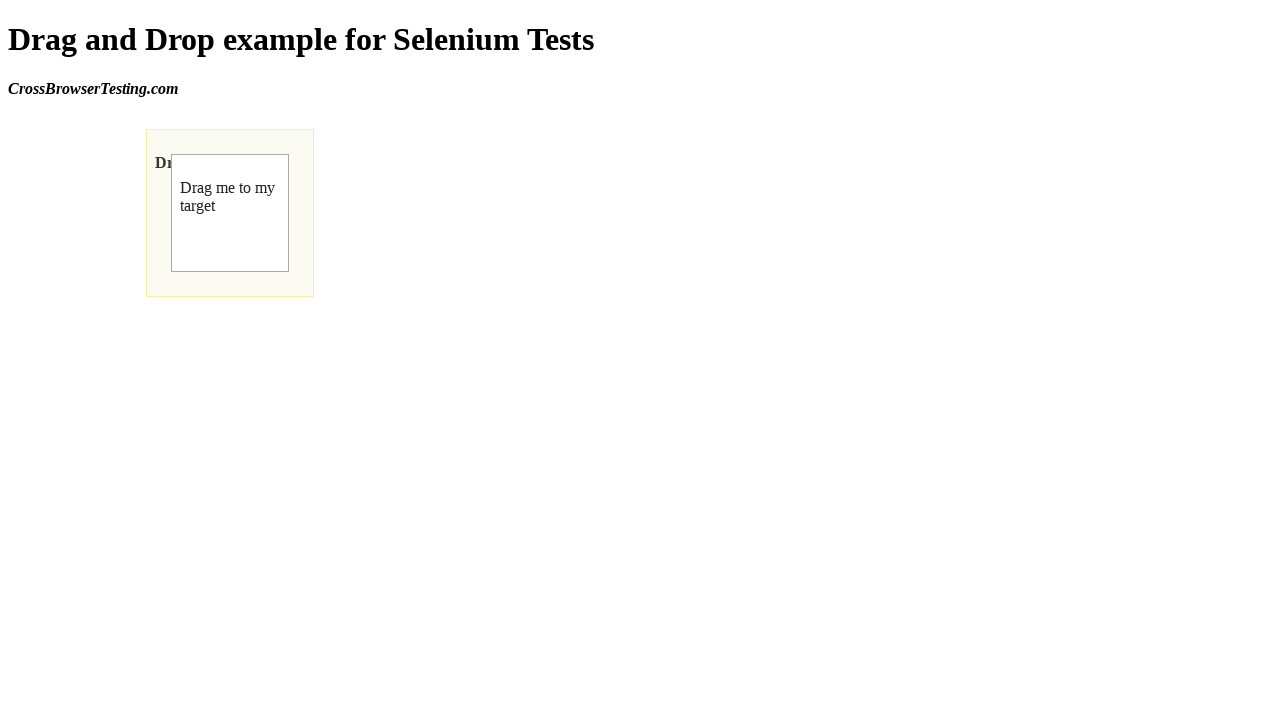

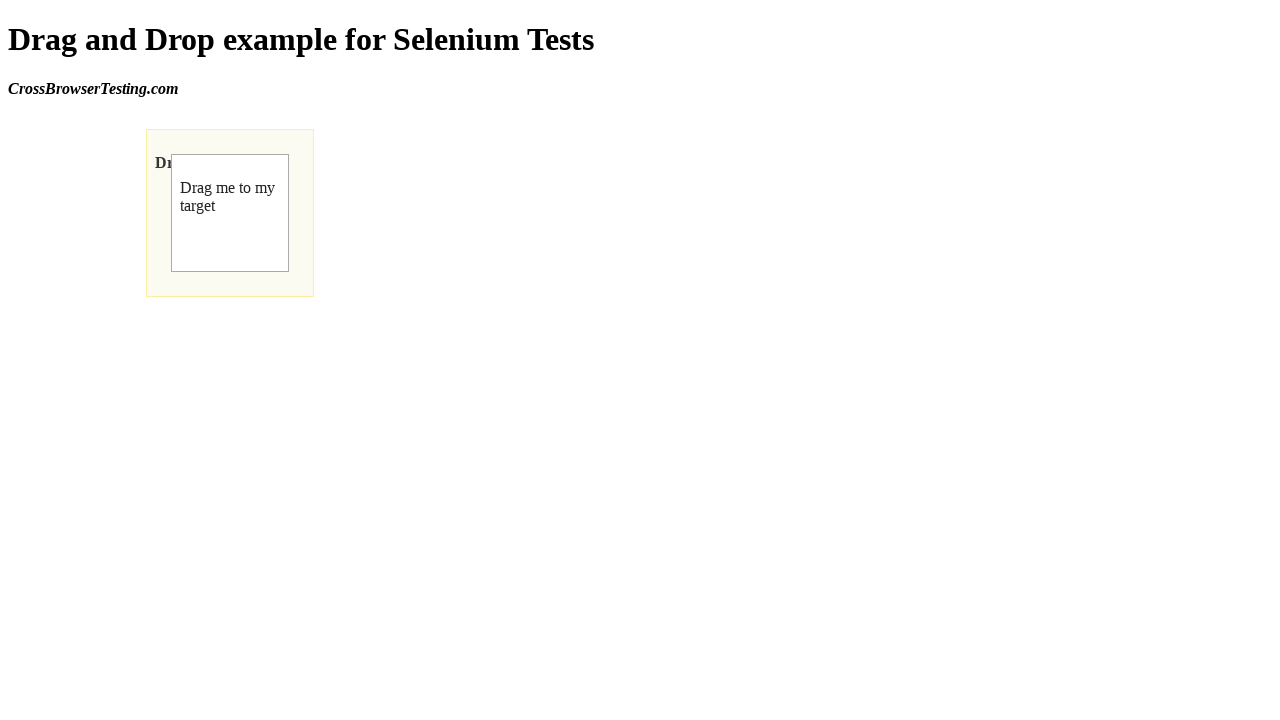